Navigates to AtCoder Problems table page, enters a user ID in the search field, and submits the form to view user statistics

Starting URL: https://kenkoooo.com/atcoder/#/table/

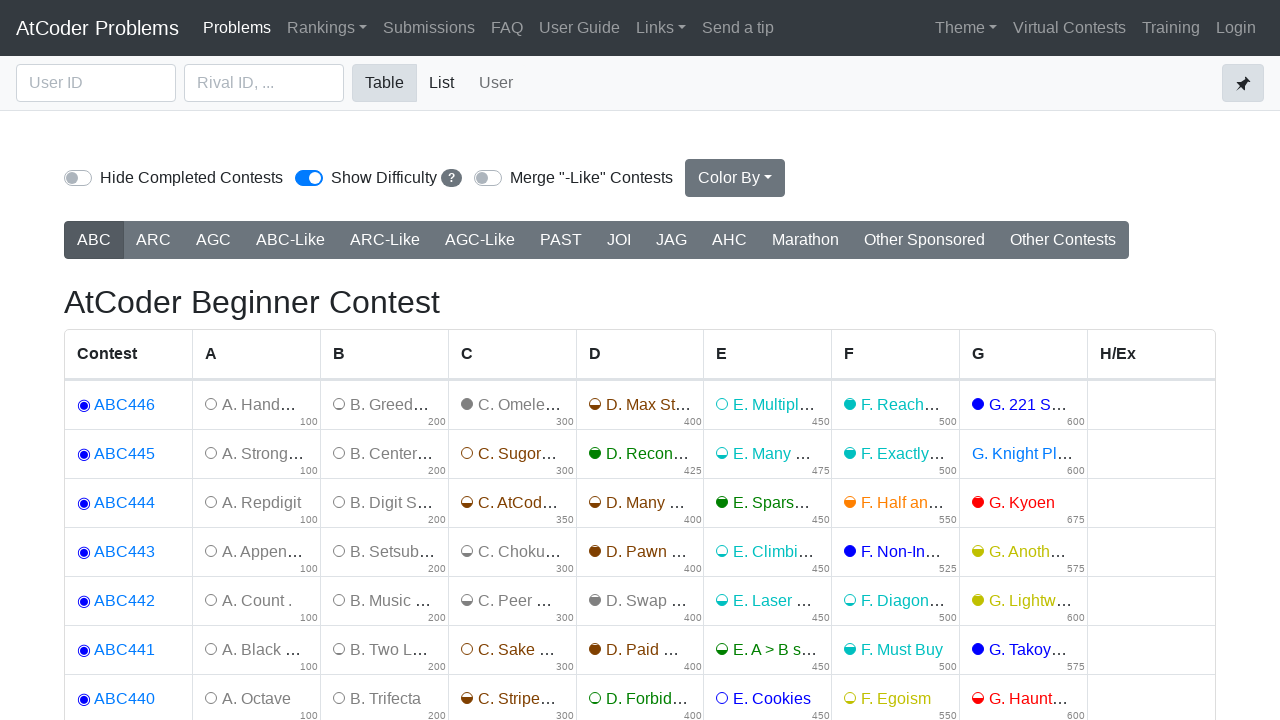

User ID input field loaded
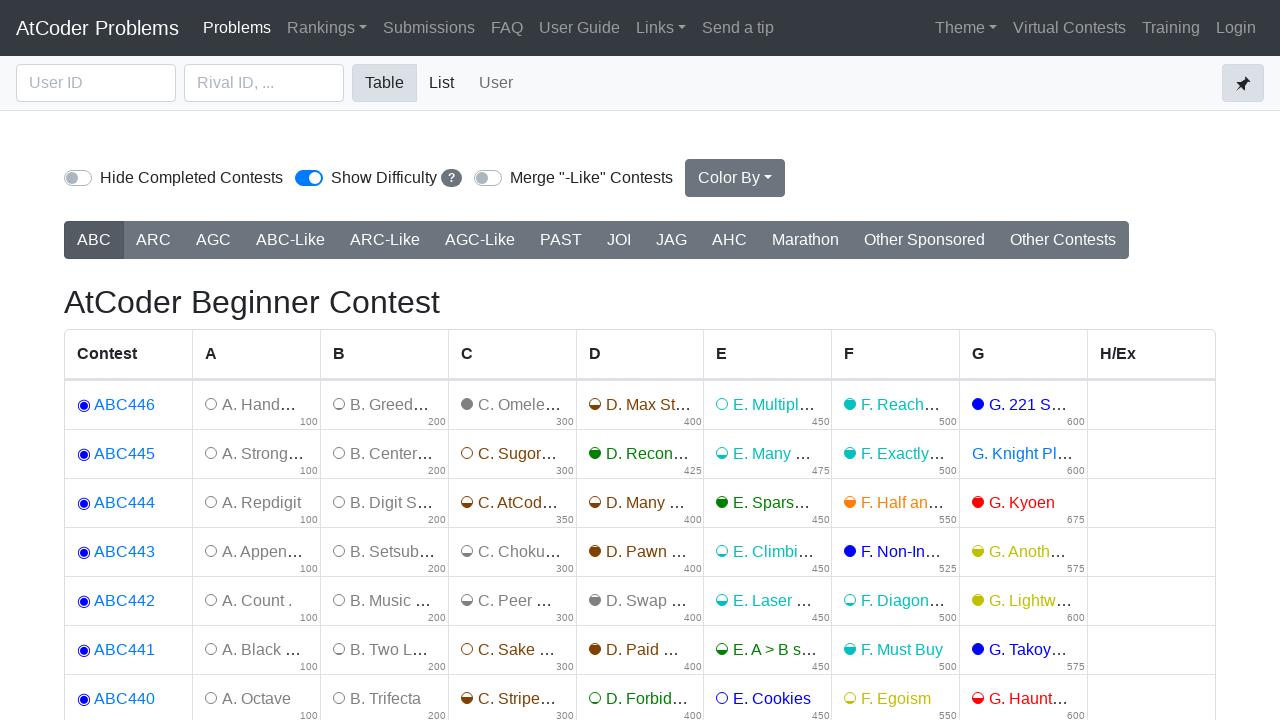

Entered user ID 'user123456' in search field on #user_id
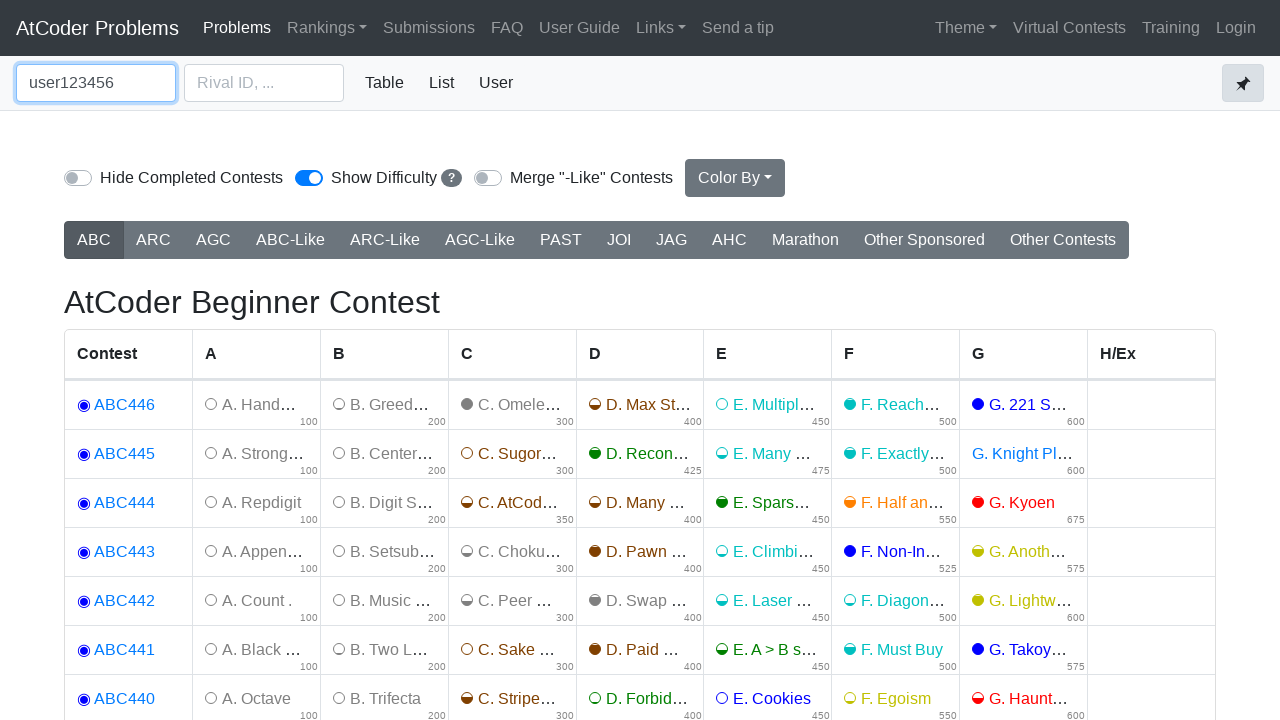

Submitted form by pressing Enter on #user_id
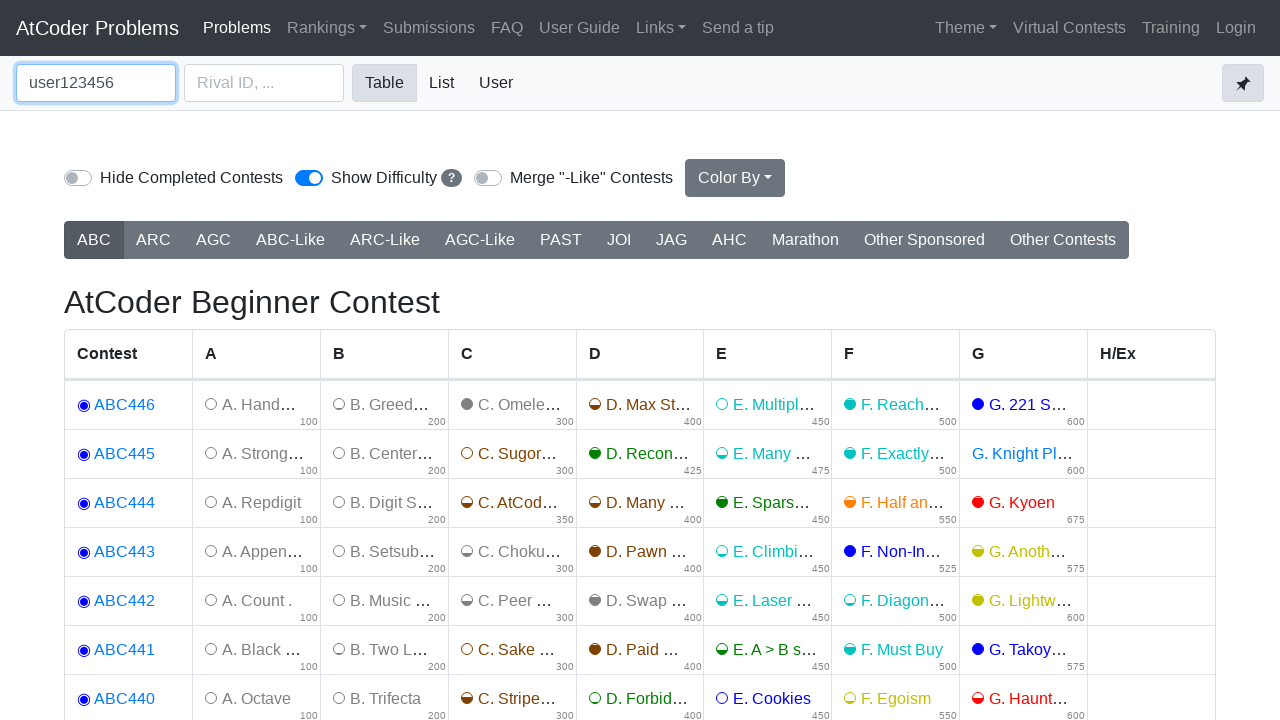

Waited for user statistics page to load
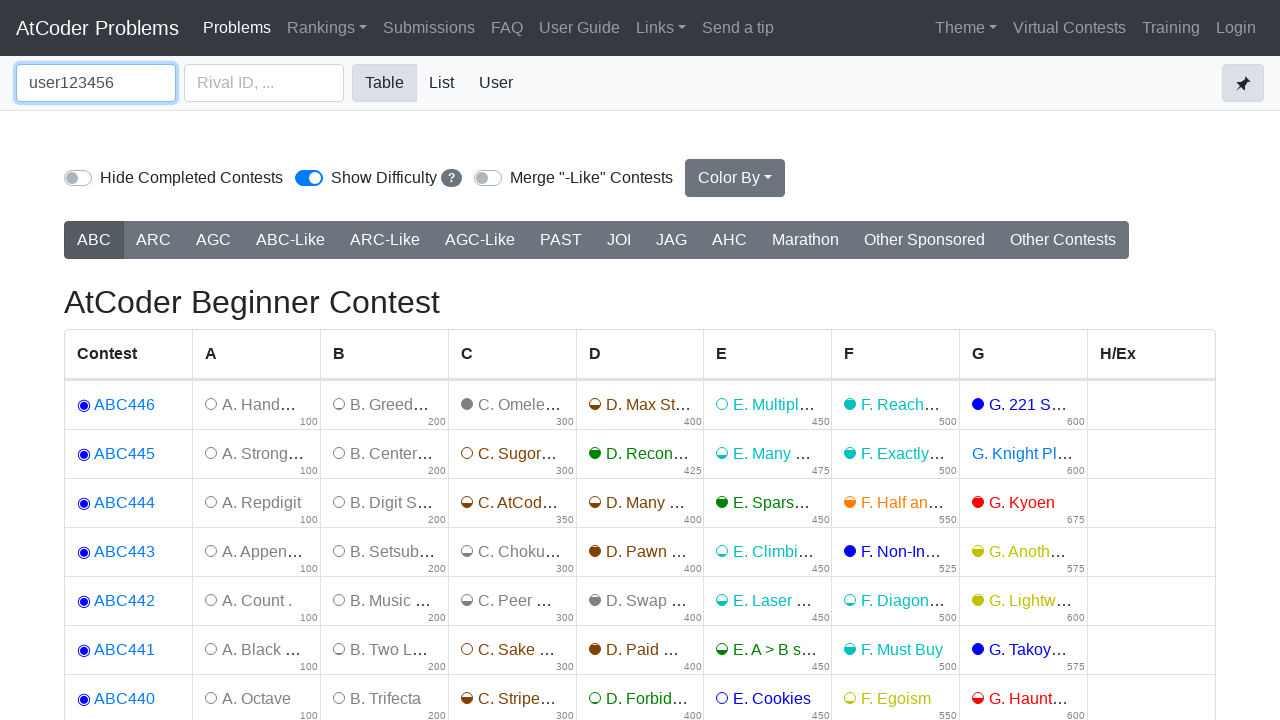

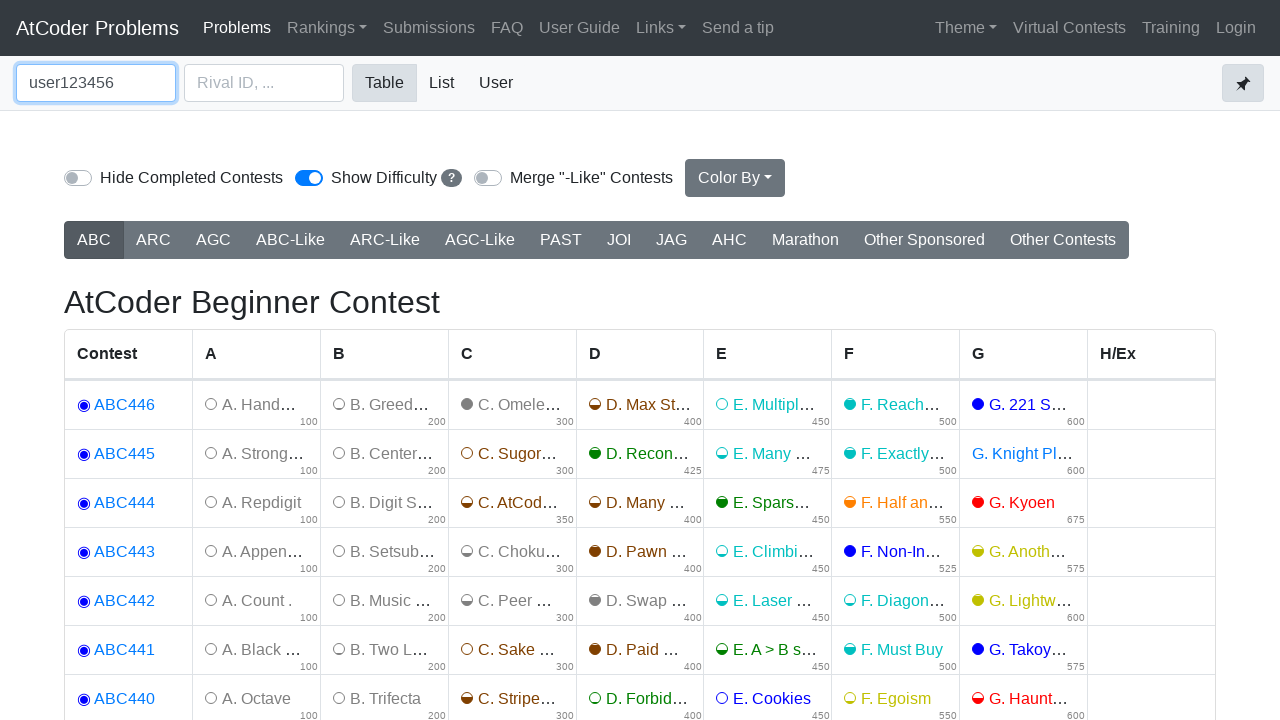